Tests dropdown functionality on letcode.in by verifying the language dropdown element is present and contains selectable options

Starting URL: https://letcode.in/dropdowns

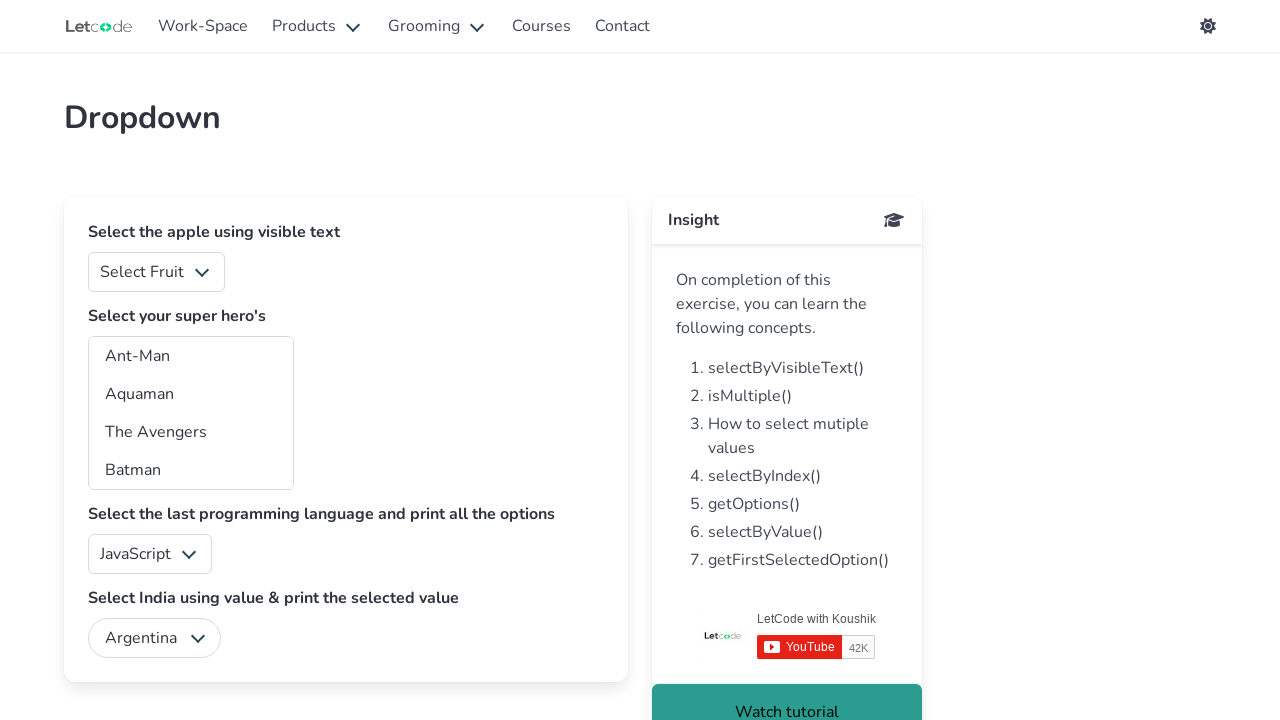

Waited for language dropdown to be visible
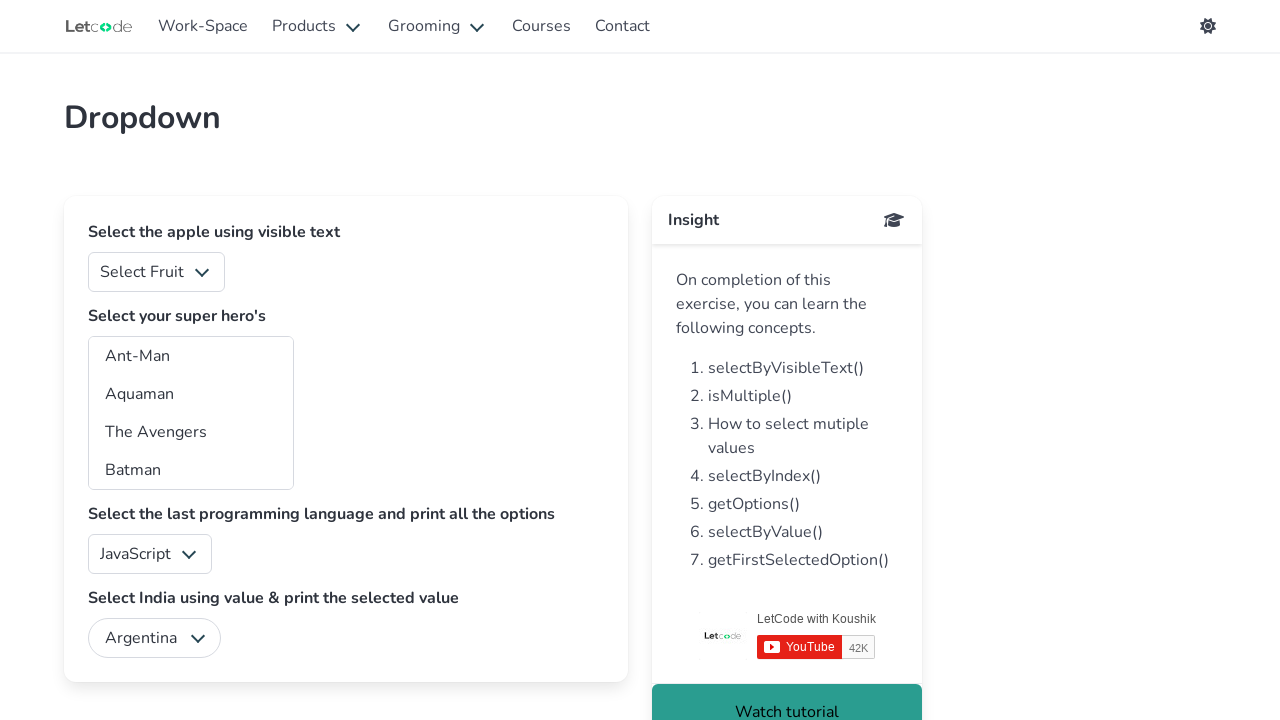

Located the language dropdown element
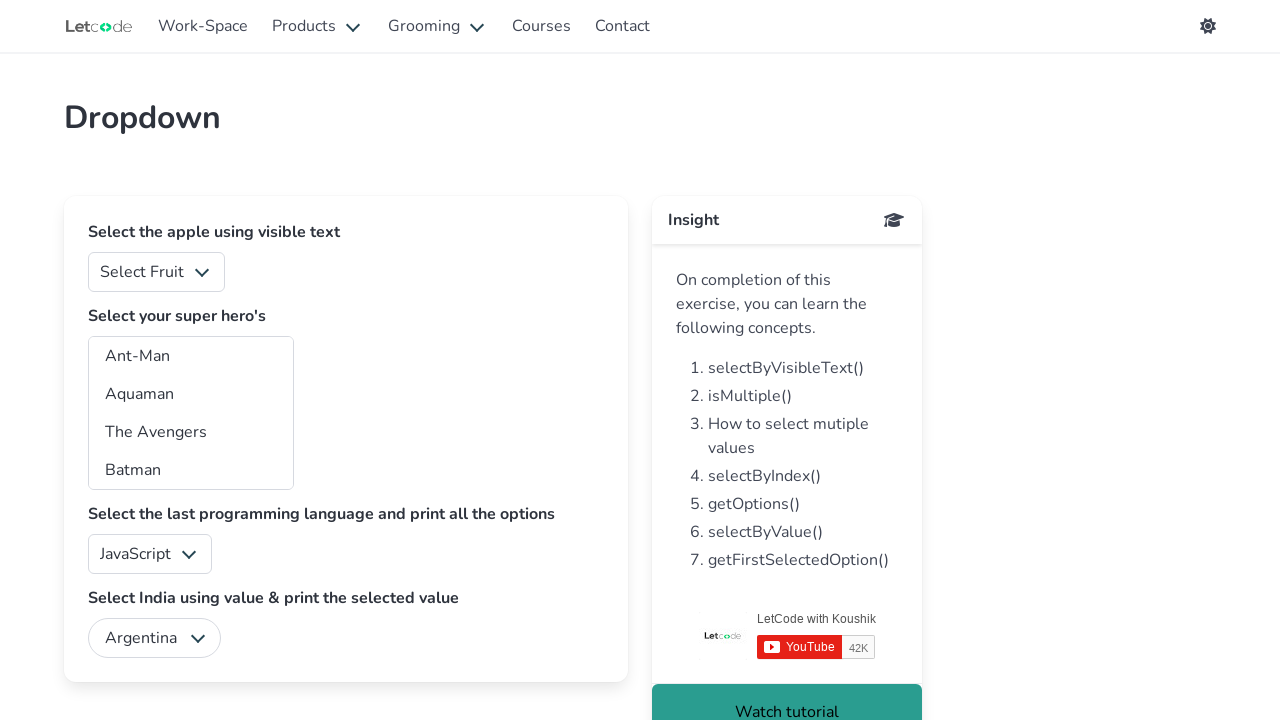

Selected option at index 1 from the language dropdown on select#lang
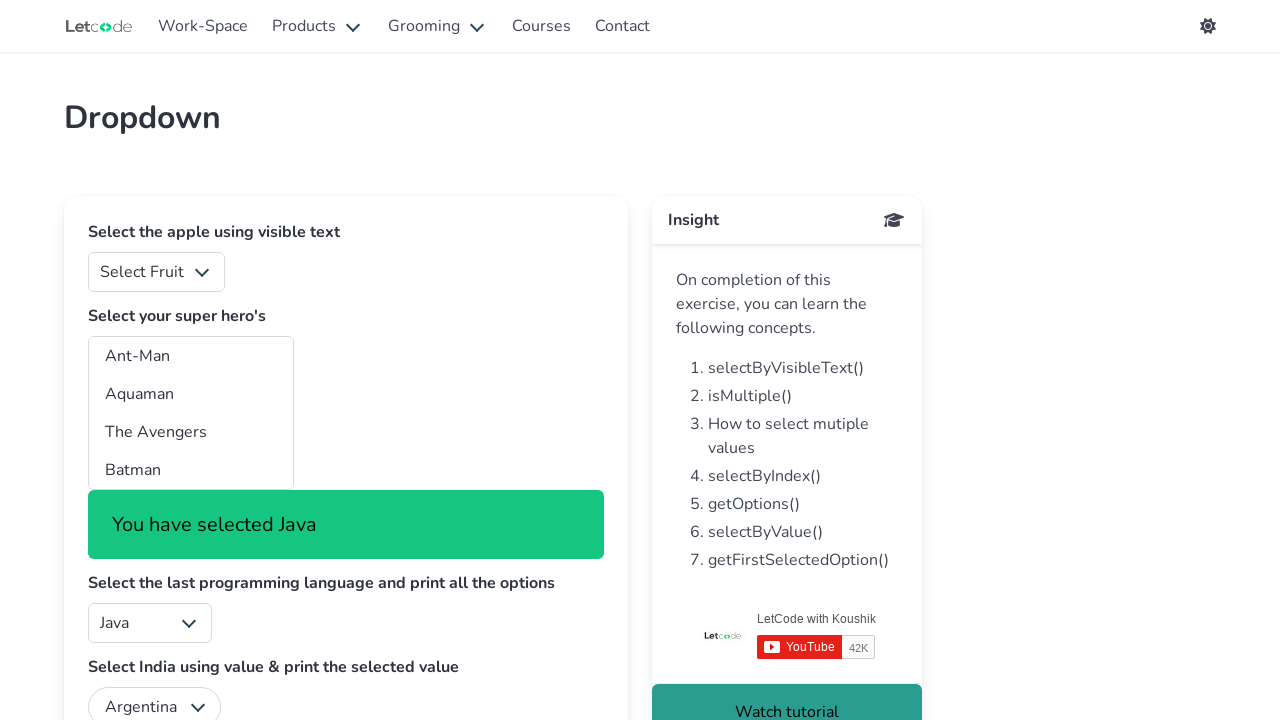

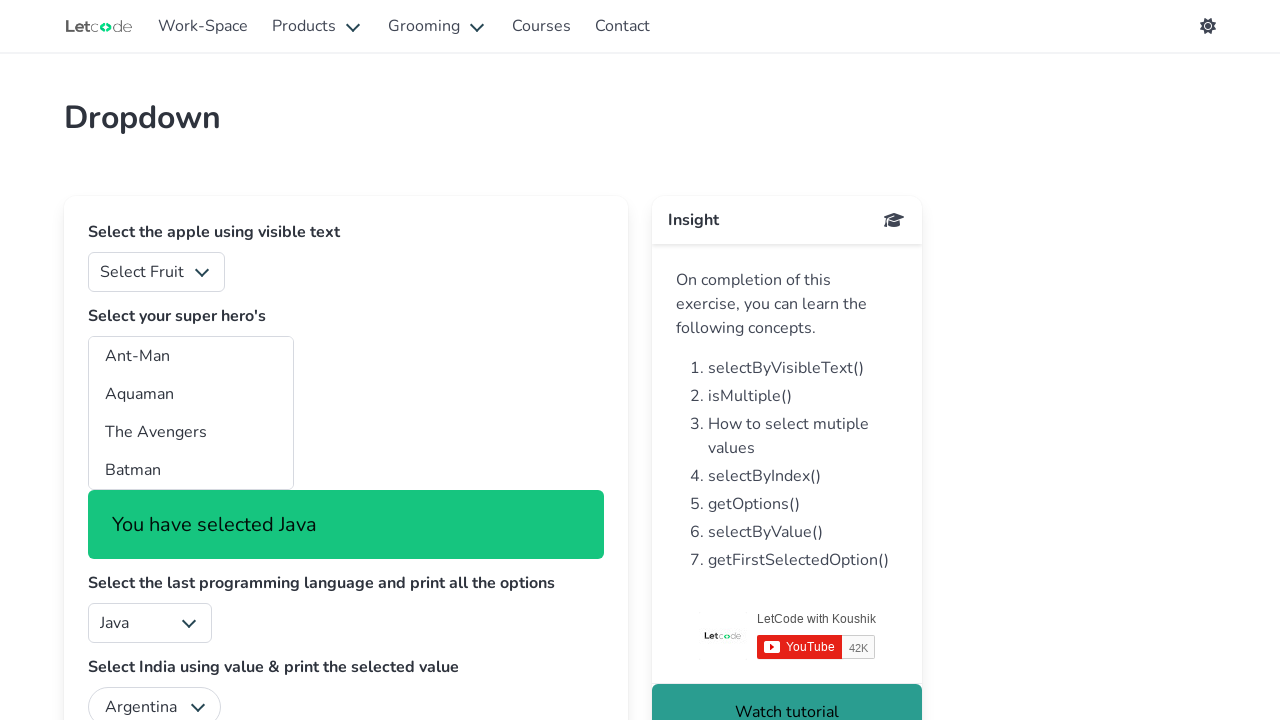